Tests double-click functionality on a button element

Starting URL: https://demoqa.com/buttons

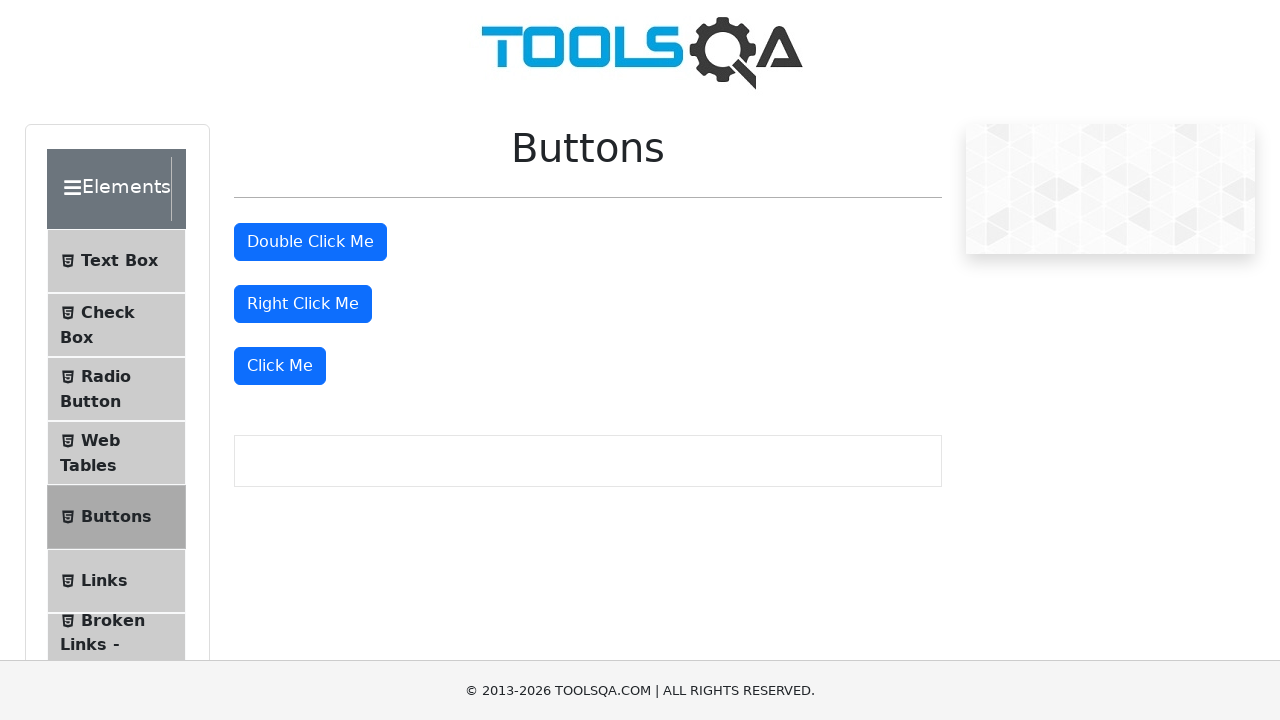

Navigated to https://demoqa.com/buttons
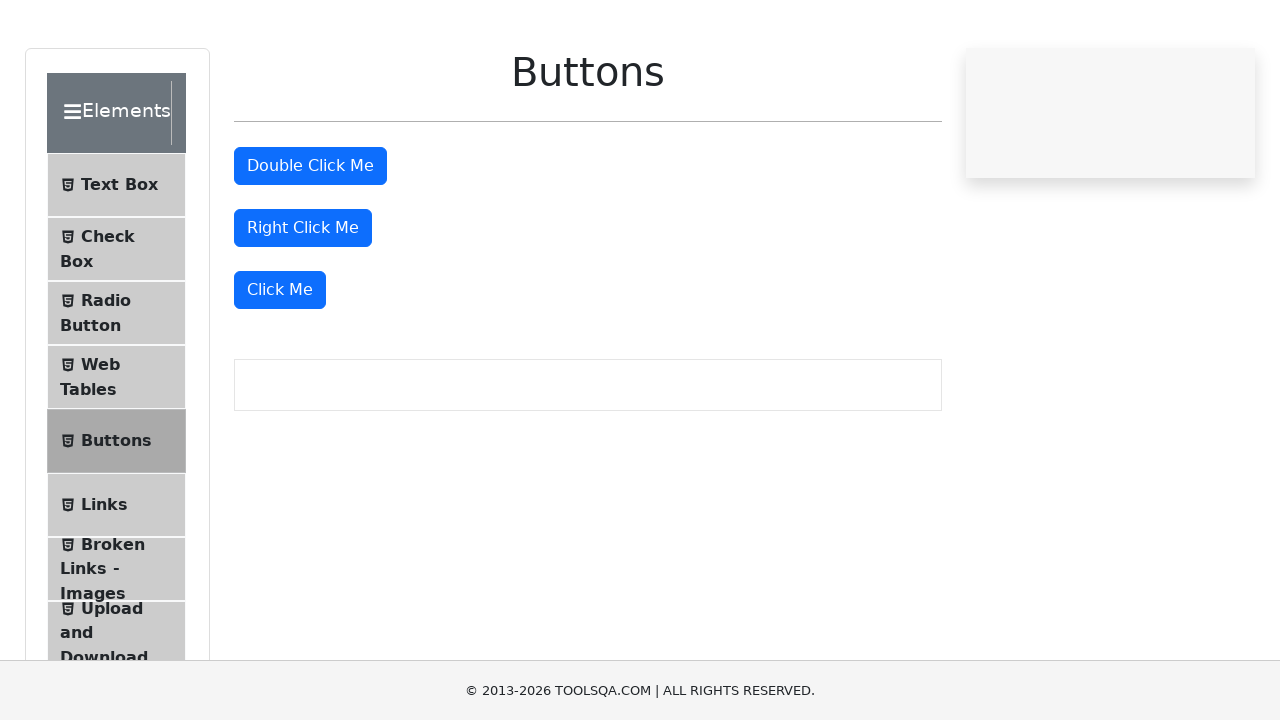

Double-clicked the double-click button element at (310, 242) on #doubleClickBtn
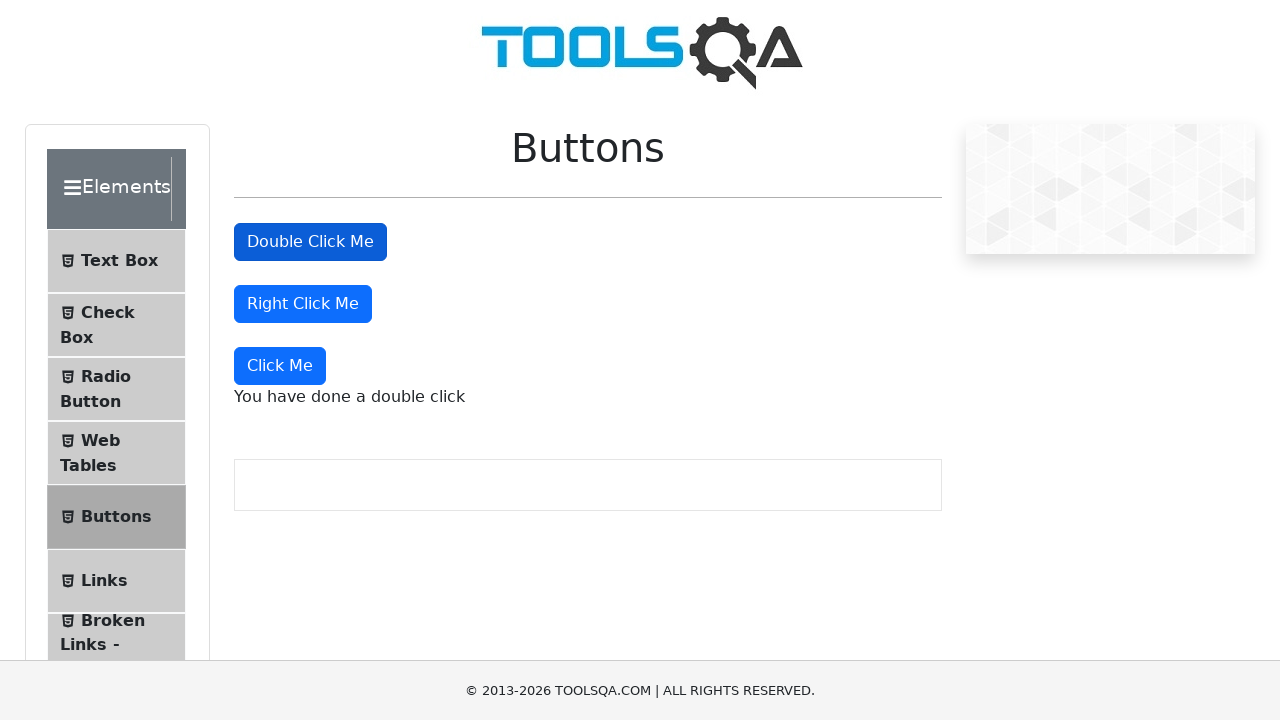

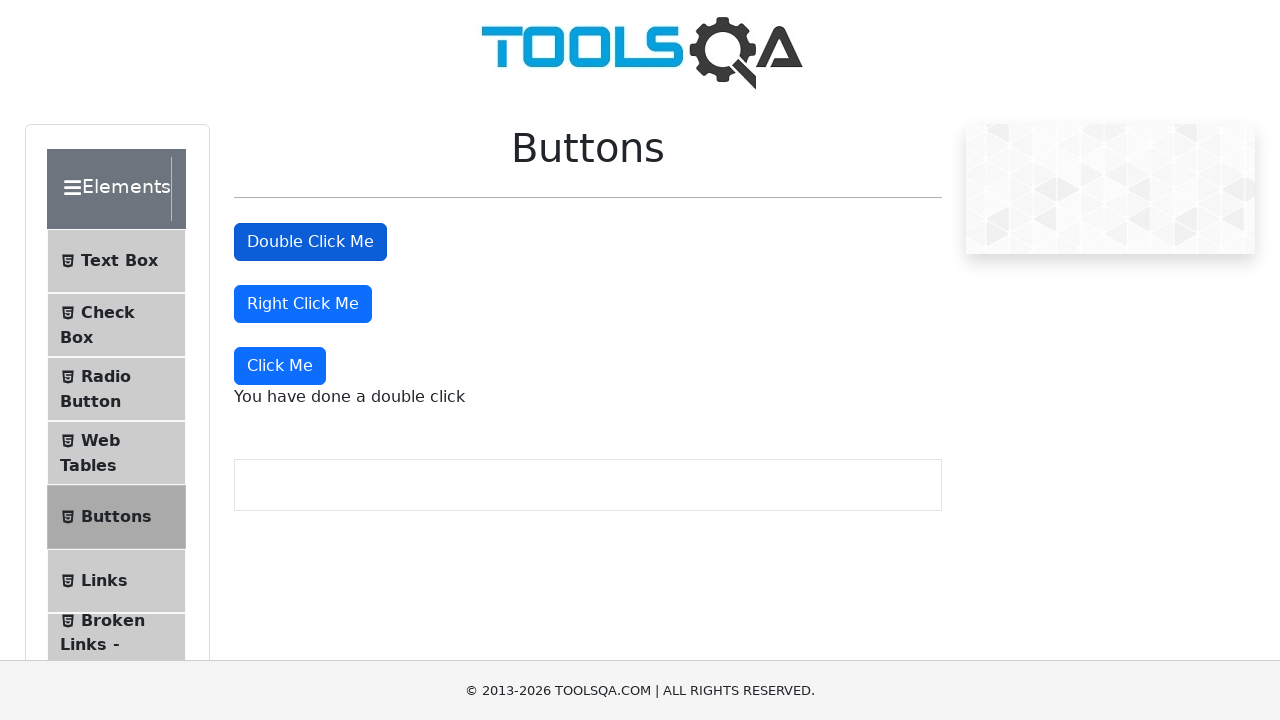